Tests keyboard actions using Actions class by filling a username field and then performing TAB and ENTER key presses to demonstrate build() and perform() commands

Starting URL: https://omayo.blogspot.com/

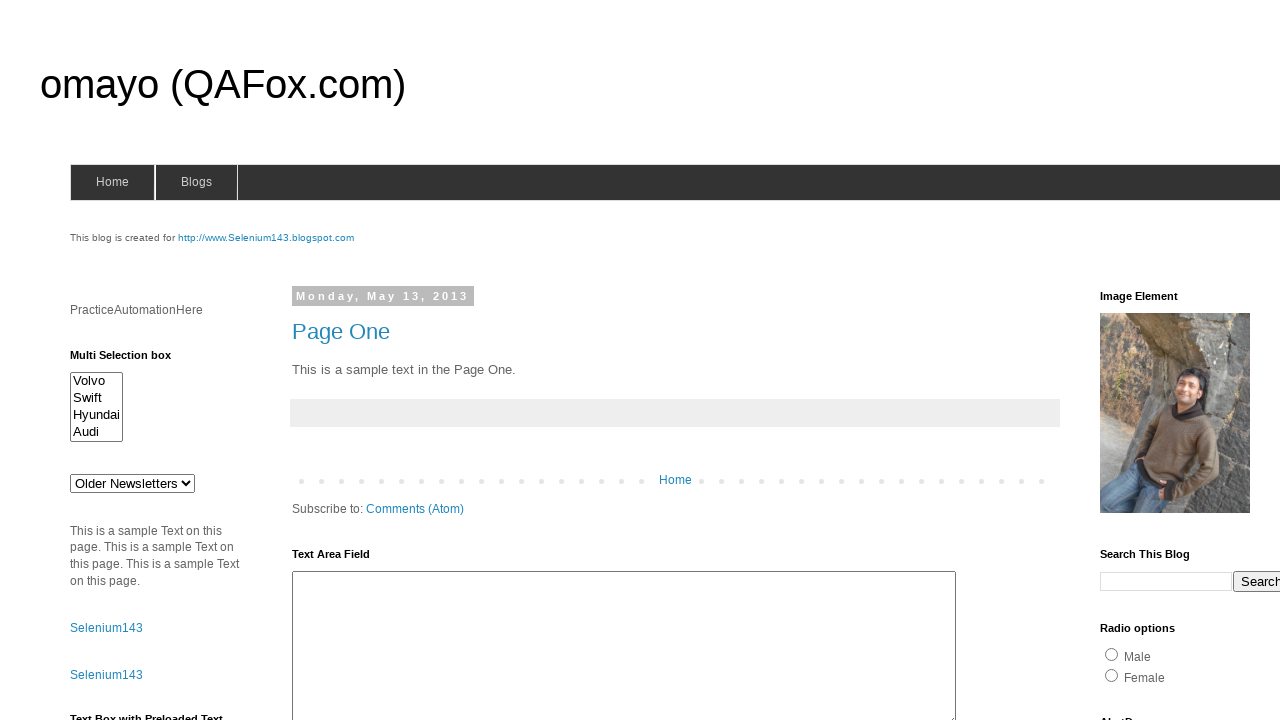

Filled userid field with 'Arun' on input[name='userid']
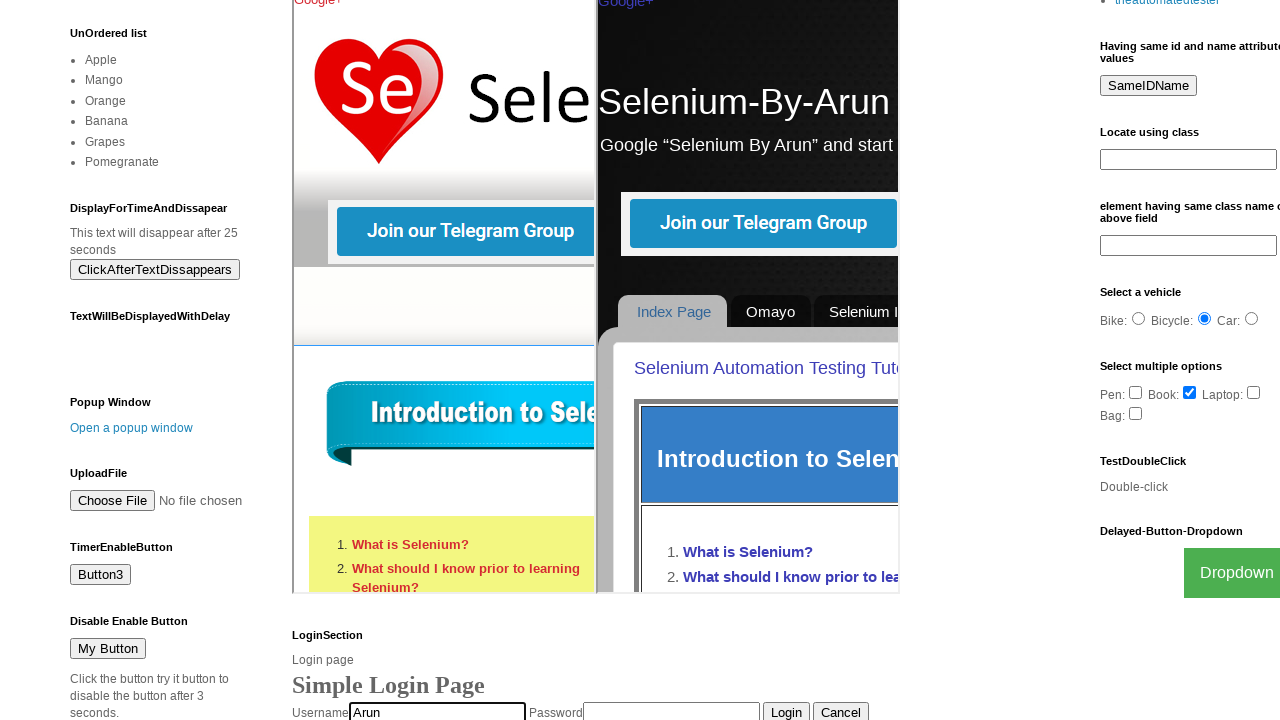

Pressed TAB key to move to next field
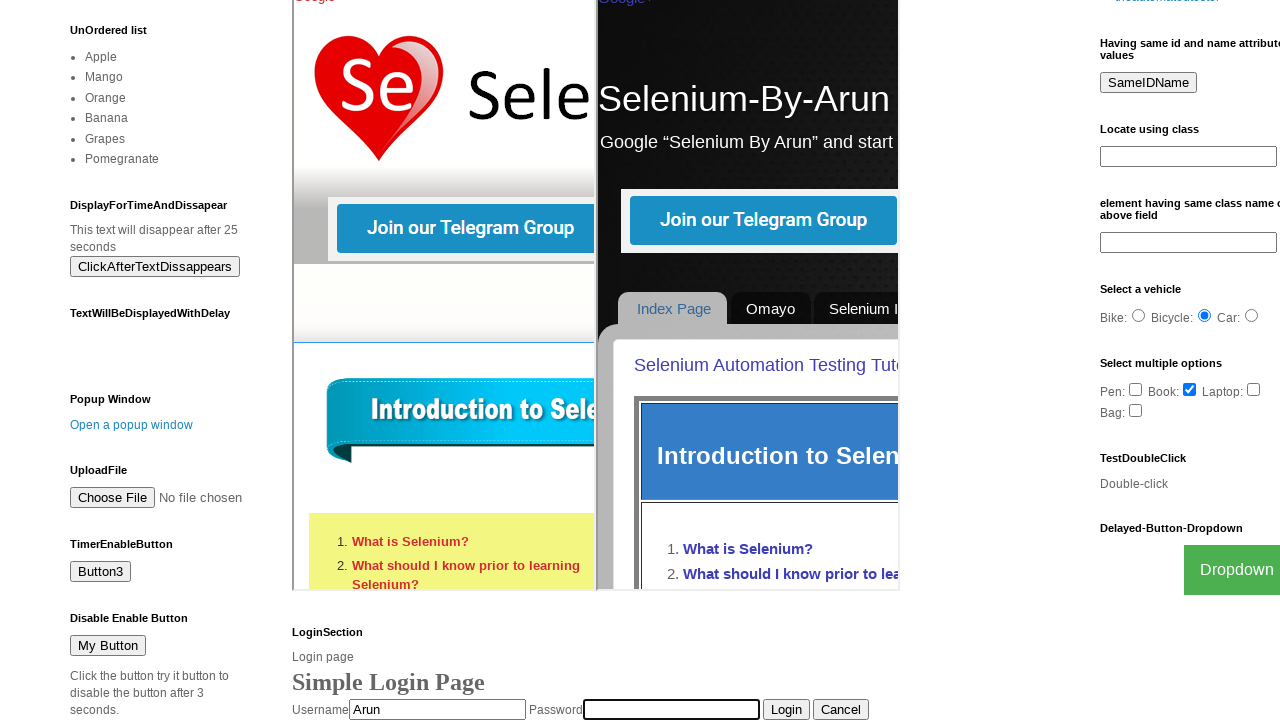

Pressed ENTER key
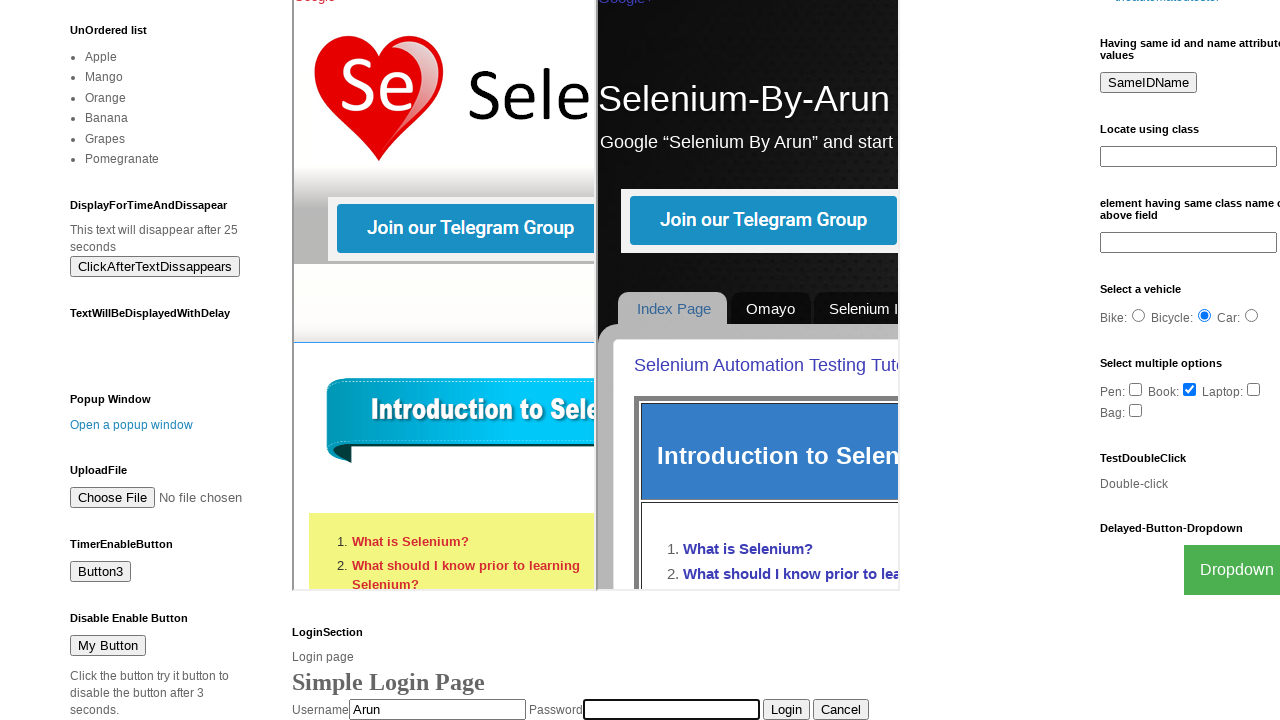

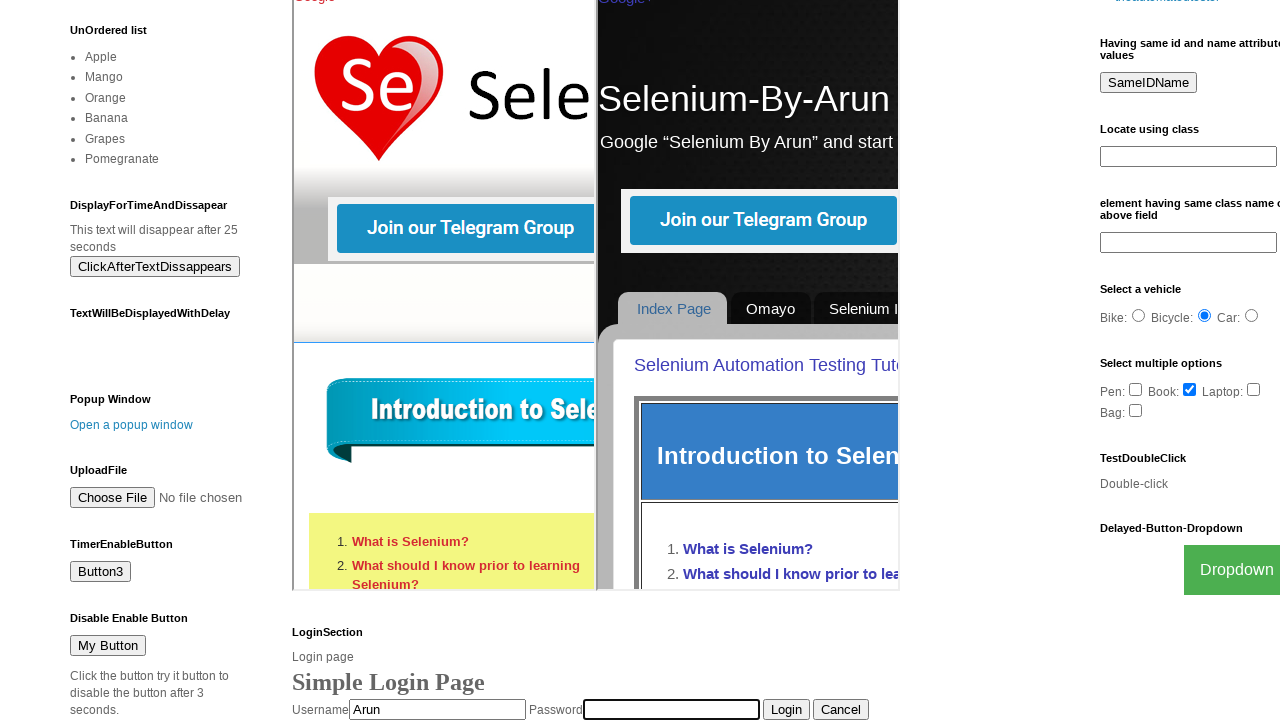